Tests dynamic content loading by clicking a start button and waiting for the "Hello World!" text to appear after a loading animation completes.

Starting URL: https://the-internet.herokuapp.com/dynamic_loading/1

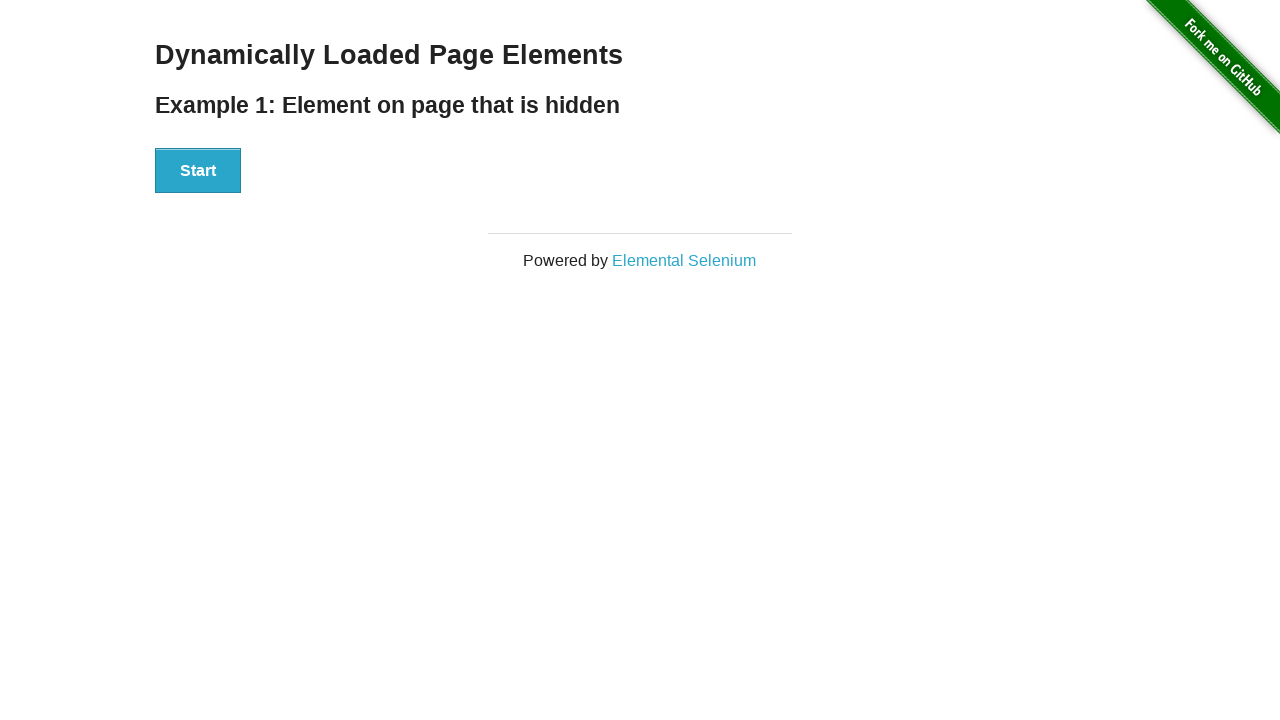

Clicked Start button to trigger dynamic content loading at (198, 171) on div[id='start'] > button
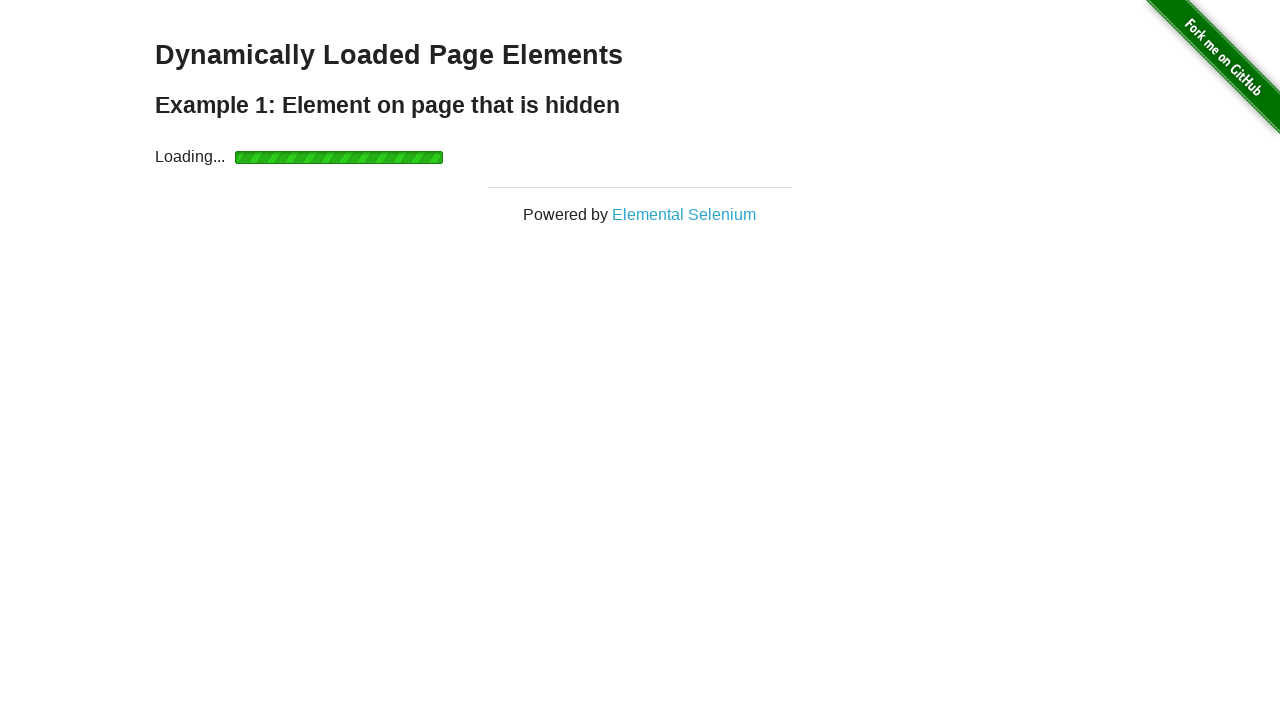

Waited for 'Hello World!' text to appear after loading animation completed
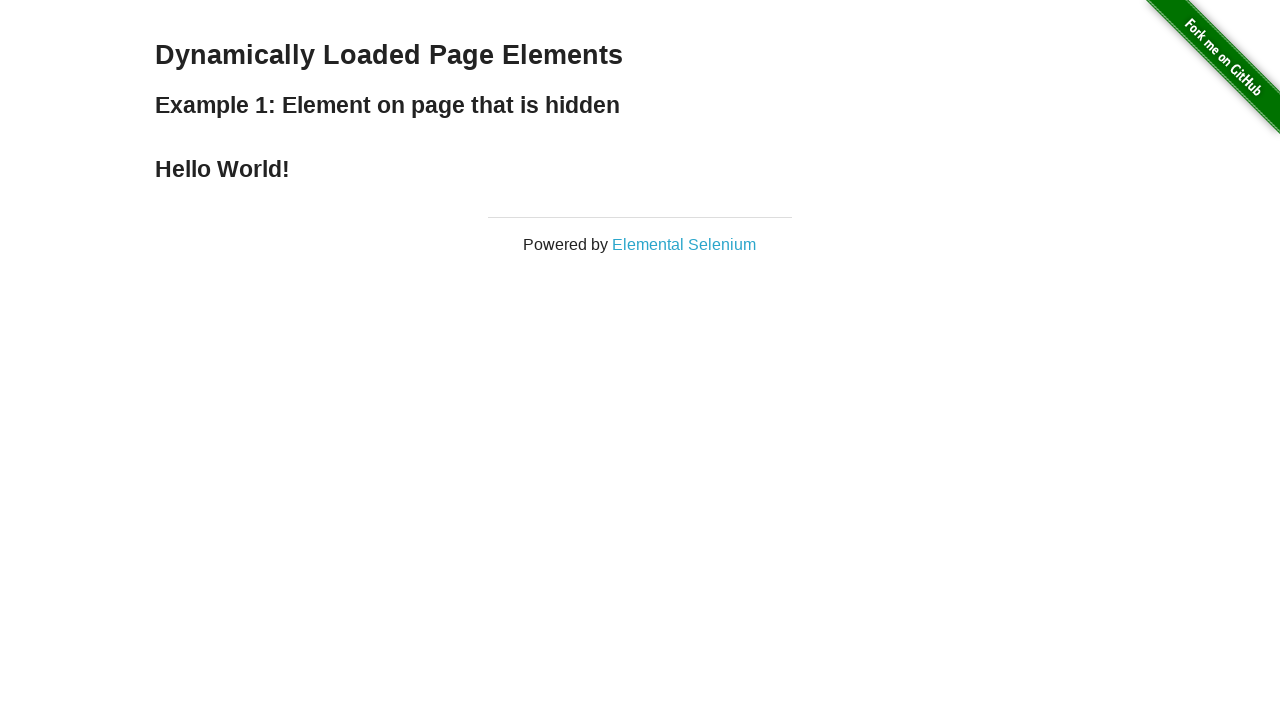

Verified that finish element contains 'Hello World!' text
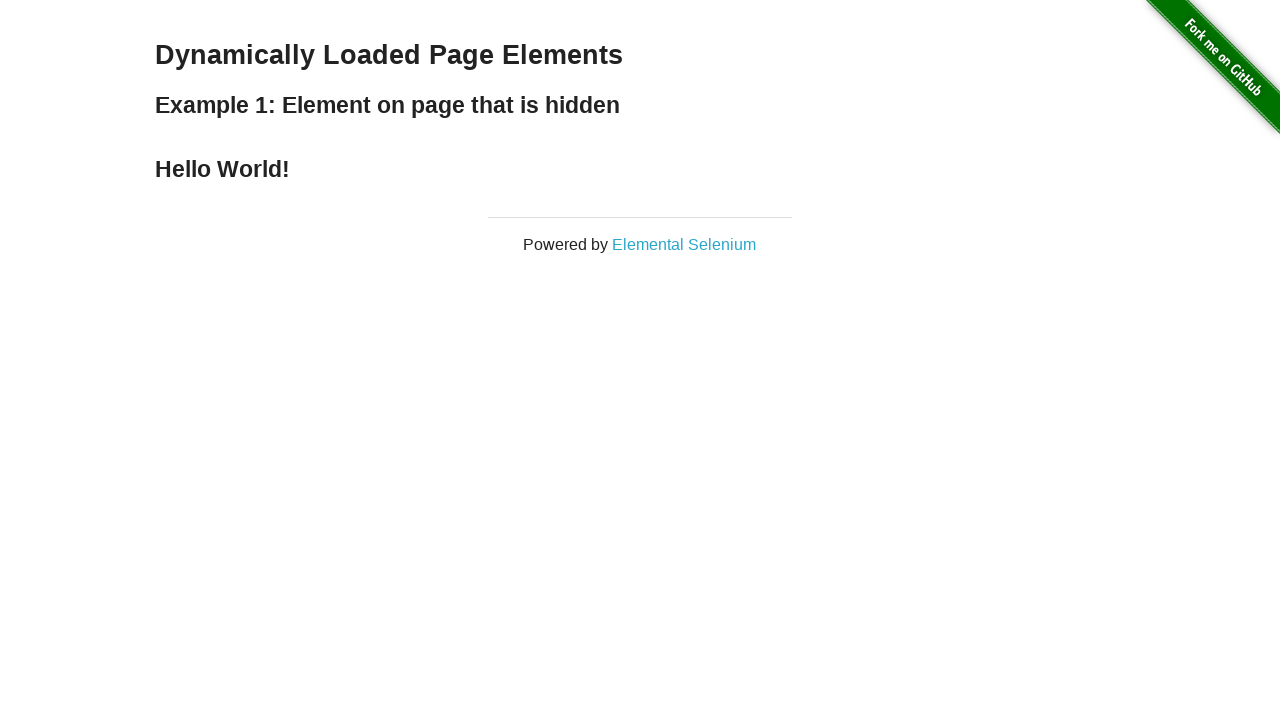

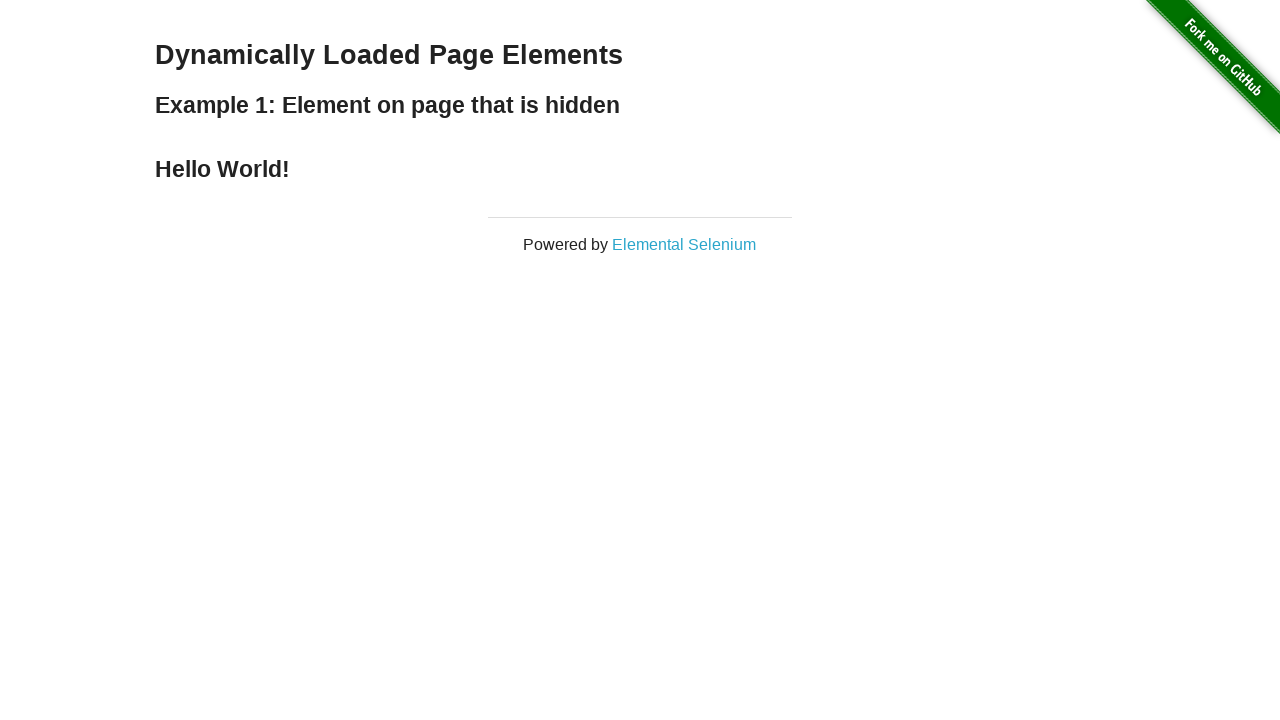